Tests registration form validation by submitting empty data and verifying all required field error messages are displayed

Starting URL: https://alada.vn/tai-khoan/dang-ky.html

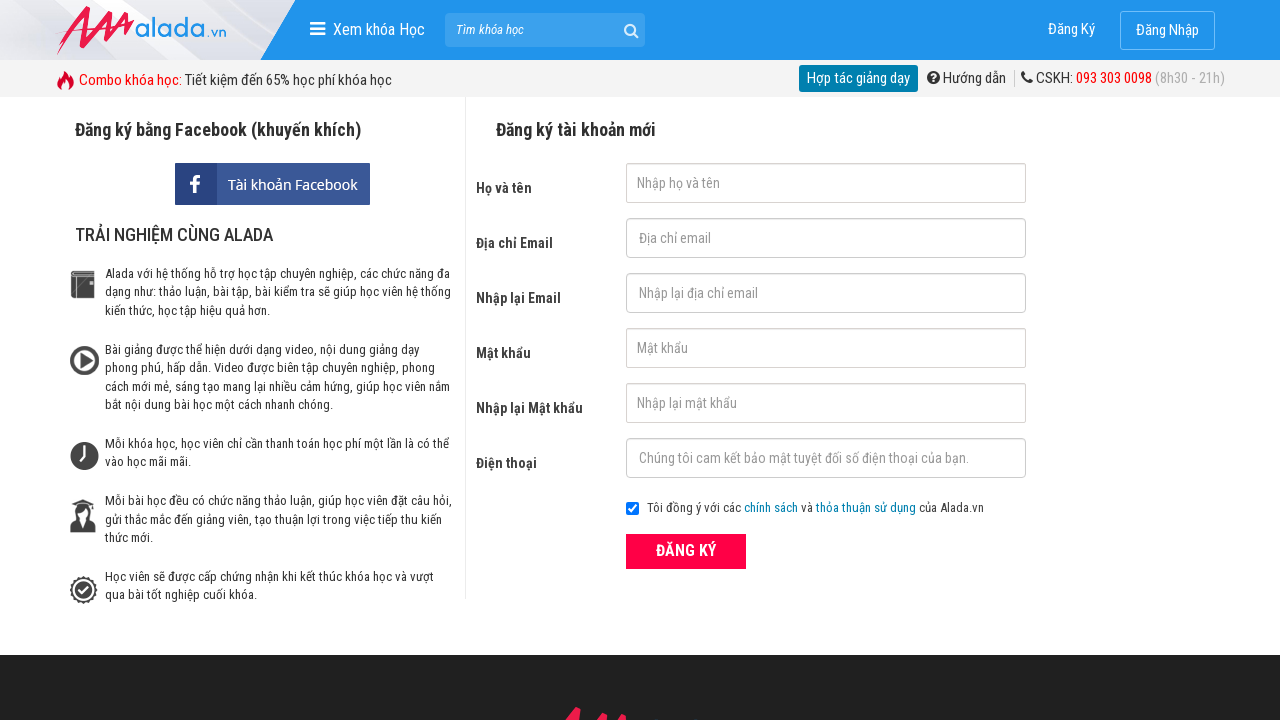

Navigated to registration page at https://alada.vn/tai-khoan/dang-ky.html
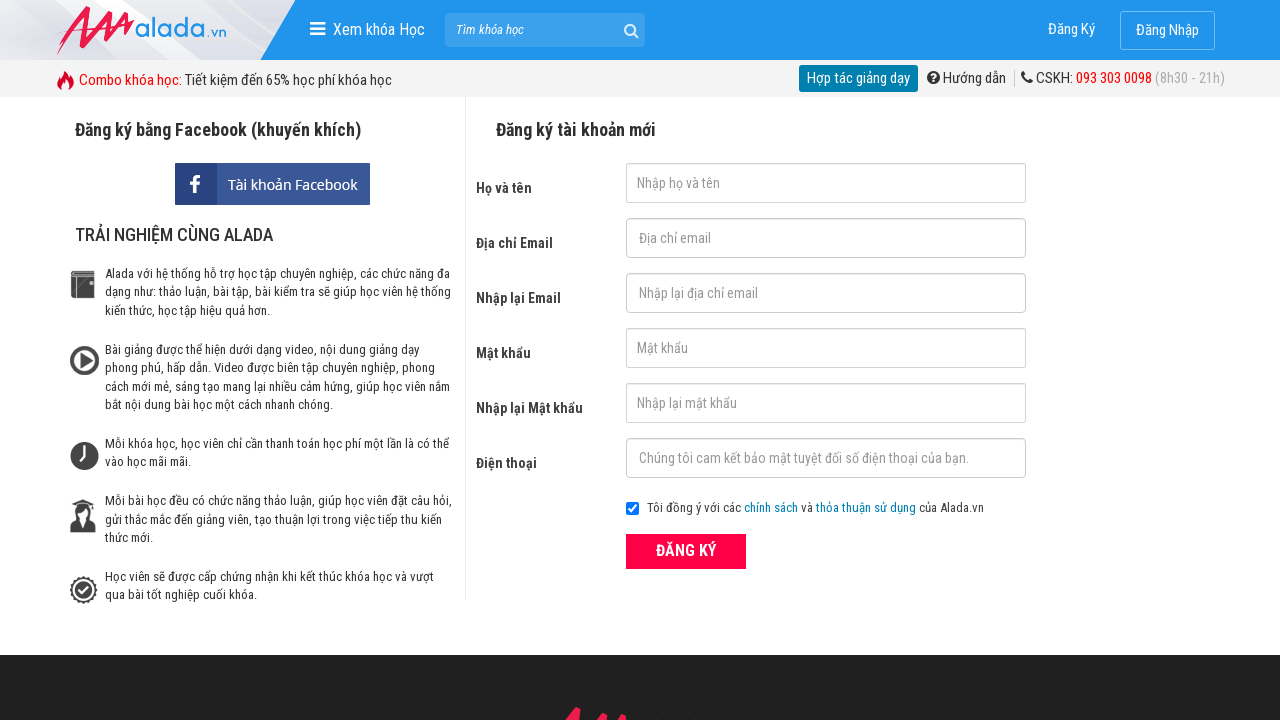

Clicked ĐĂNG KÝ (Register) button without filling any fields at (686, 551) on xpath=//form[@id='frmLogin']//button[text()='ĐĂNG KÝ']
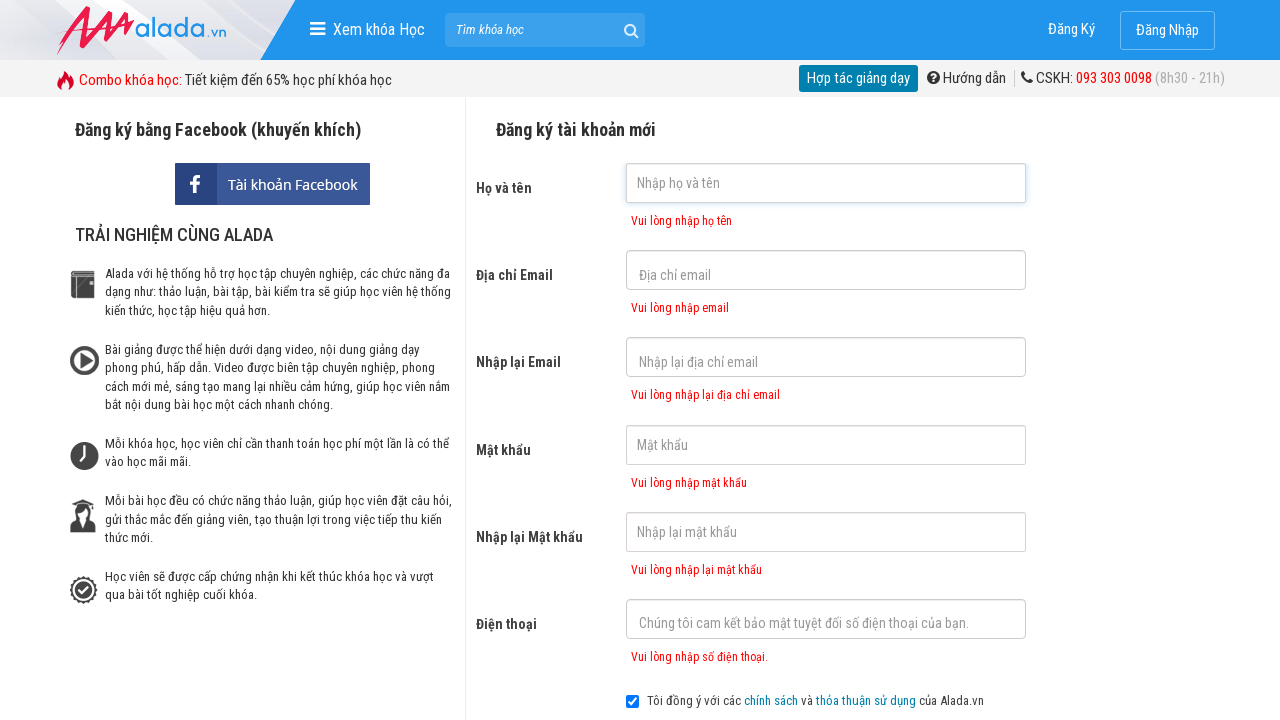

First name error message appeared
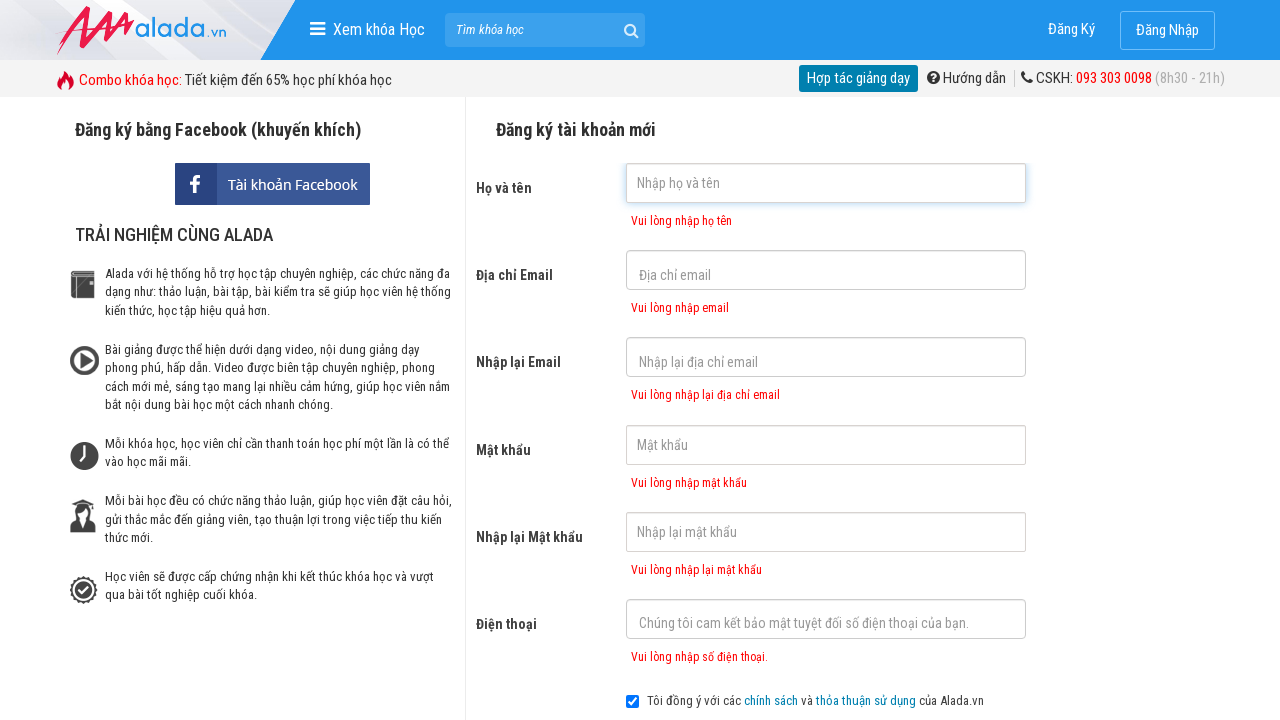

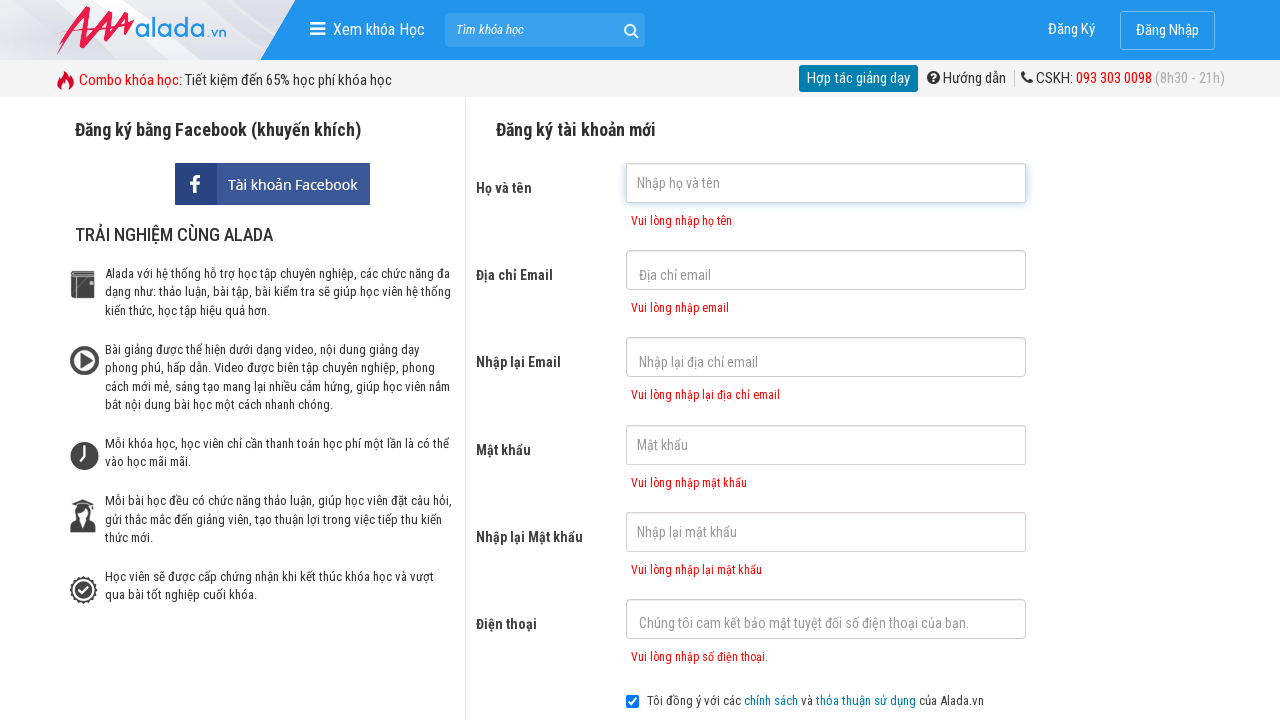